Navigates to the Omayo blogspot test page and fills a search field with a test query using XPath selector.

Starting URL: http://omayo.blogspot.com/

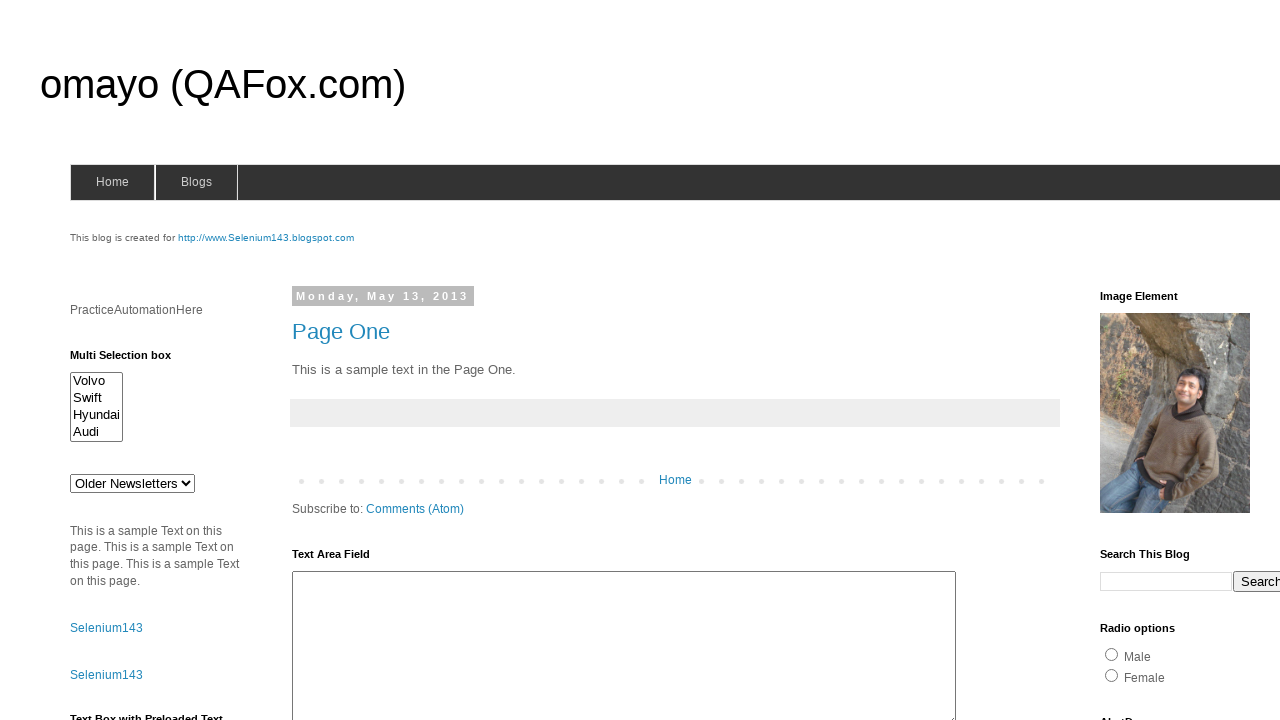

Navigated to Omayo blogspot test page
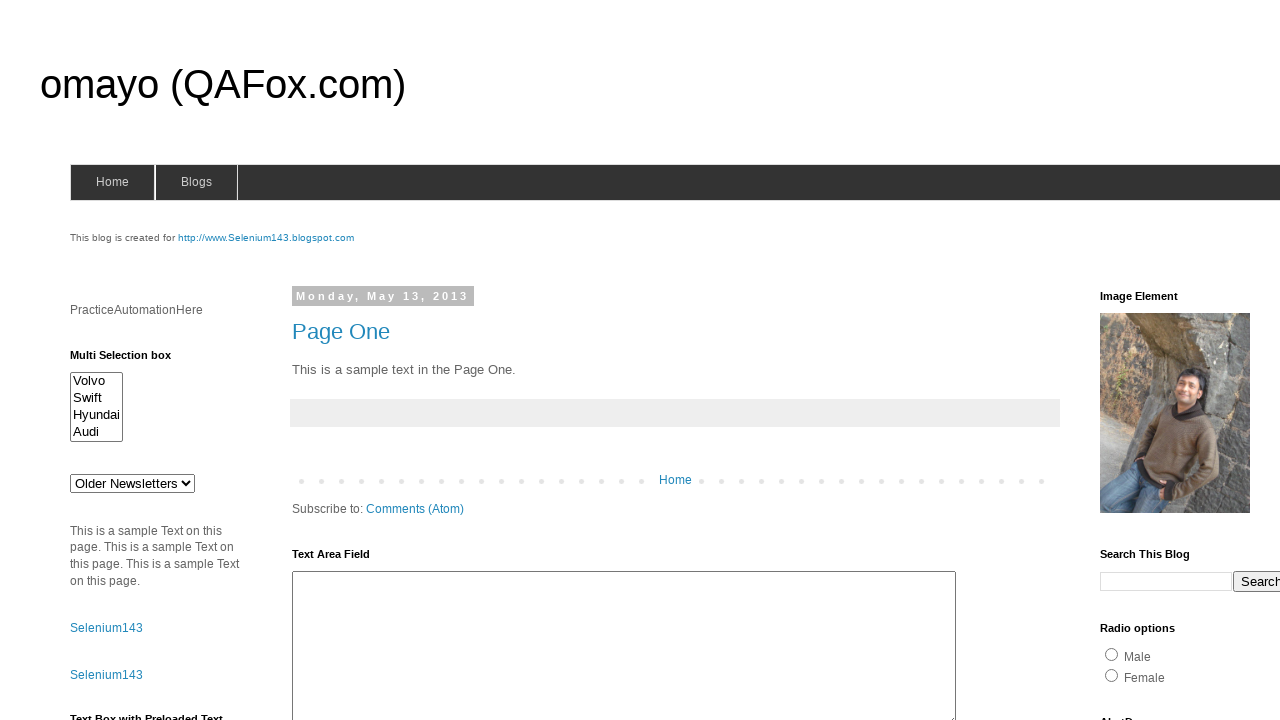

Filled search field with test query 'ritesh' using XPath selector on //*[contains(@title,'search')]
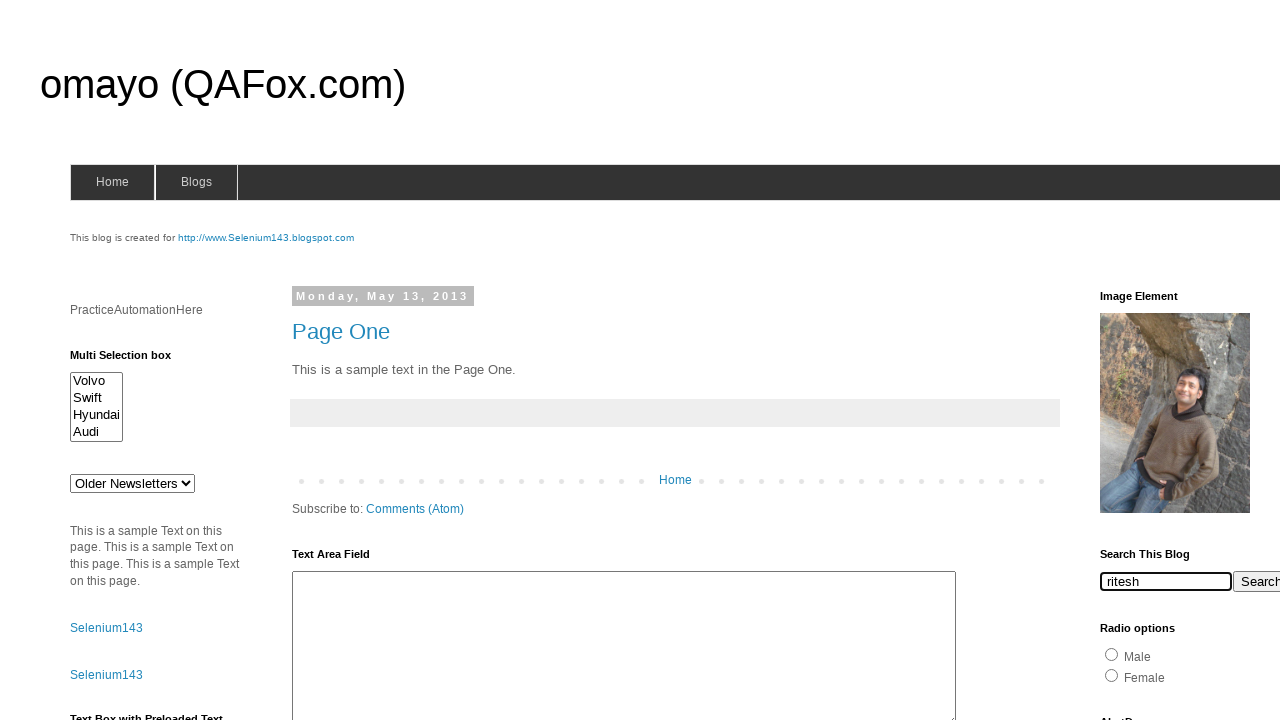

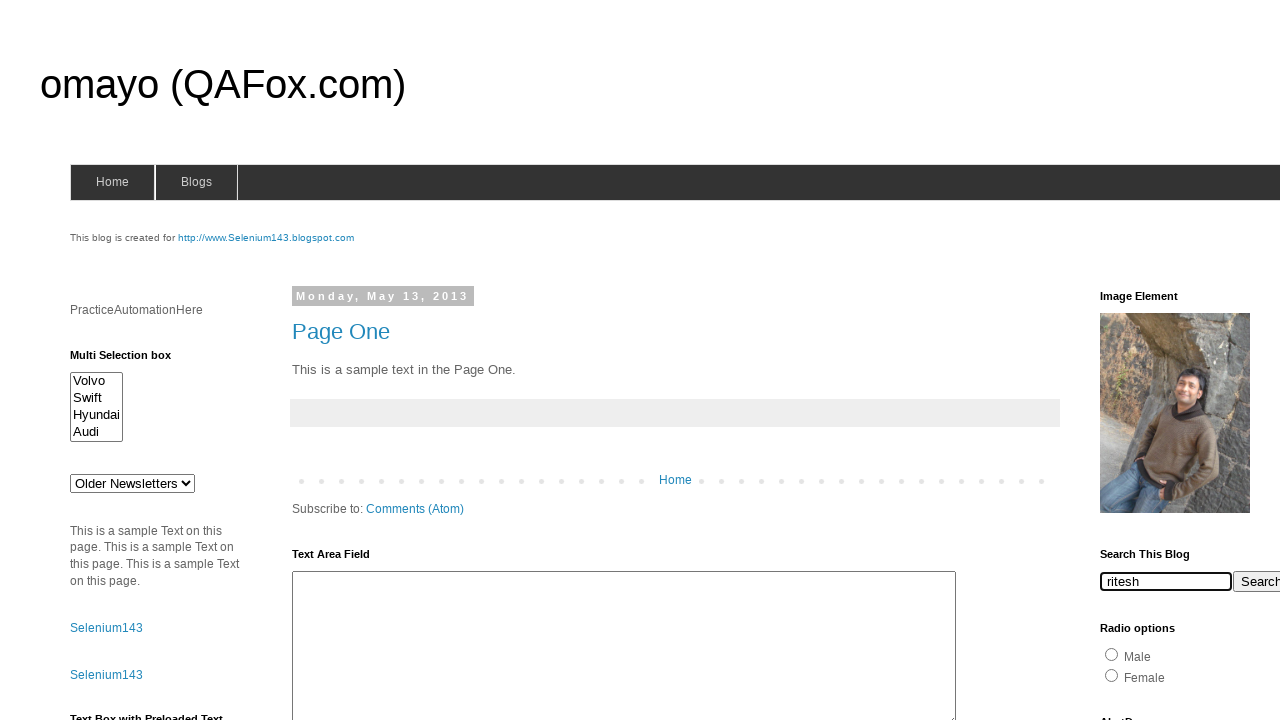